Tests the Enable and Disable button functionality on Dynamic Controls page to verify the text input can be enabled and then disabled

Starting URL: https://the-internet.herokuapp.com/

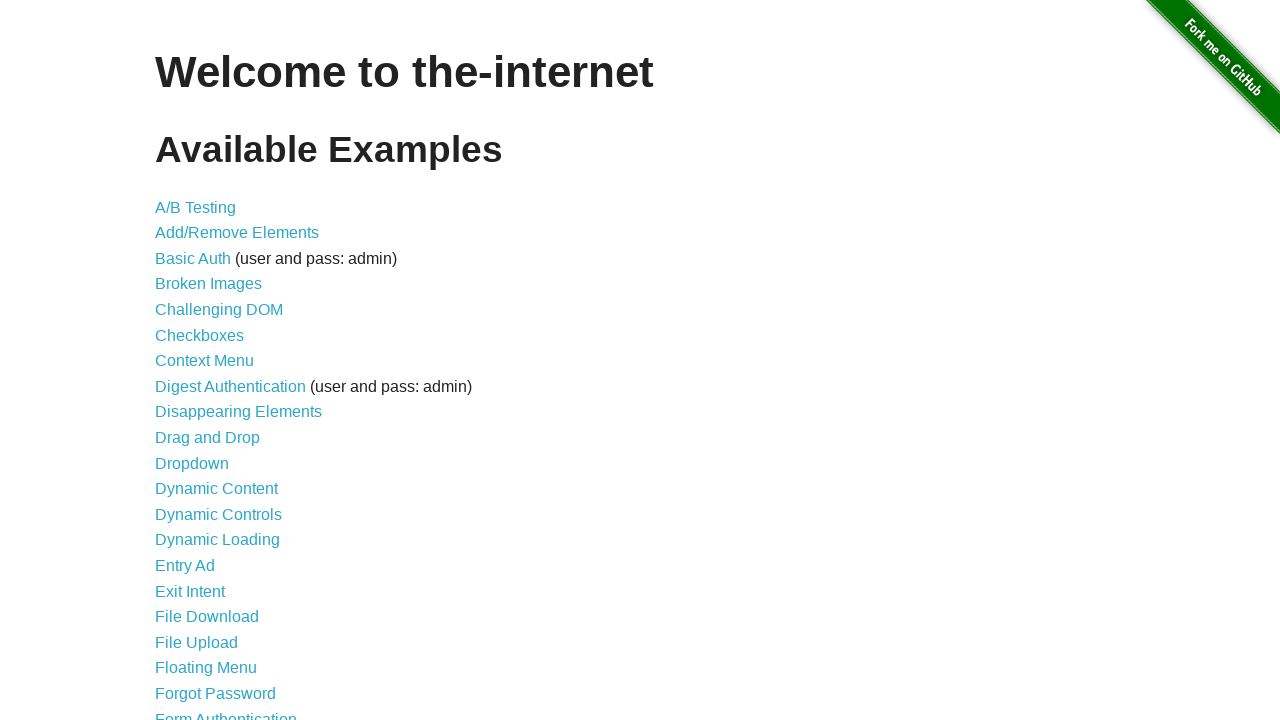

Clicked on Dynamic Controls link at (218, 514) on text=Dynamic Controls
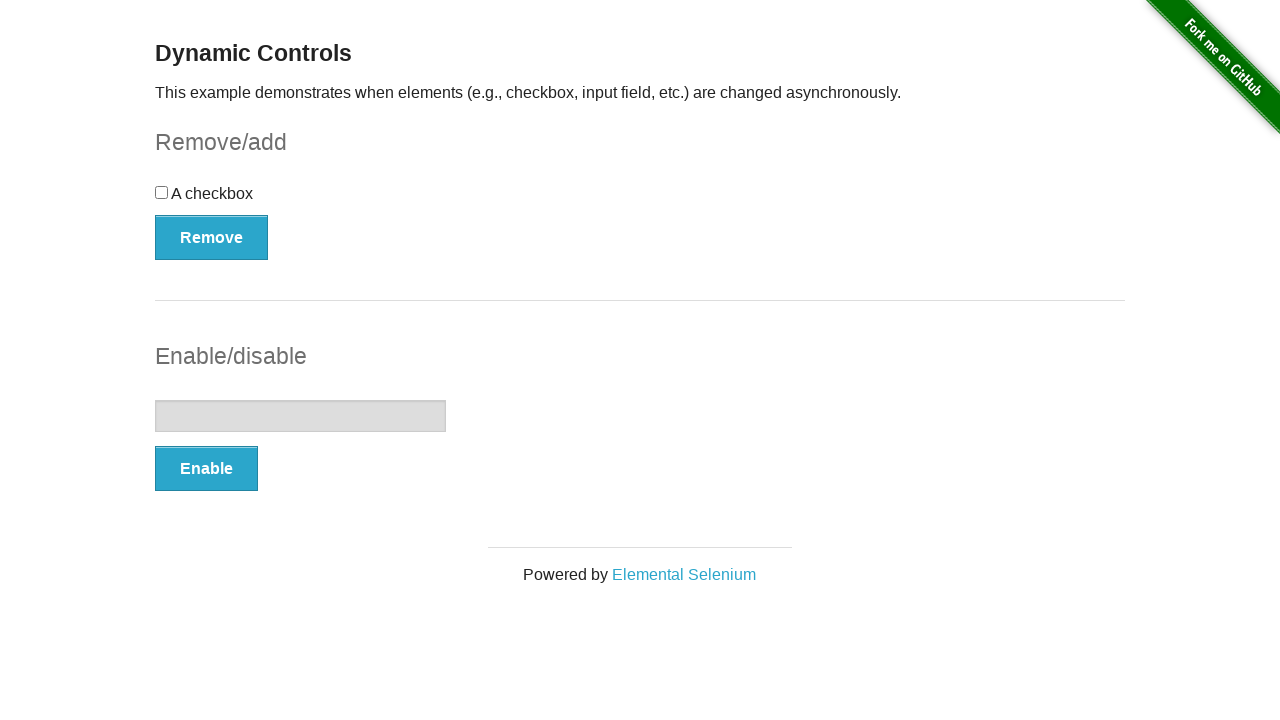

Clicked the Enable button at (206, 469) on button[type='button'] >> nth=1
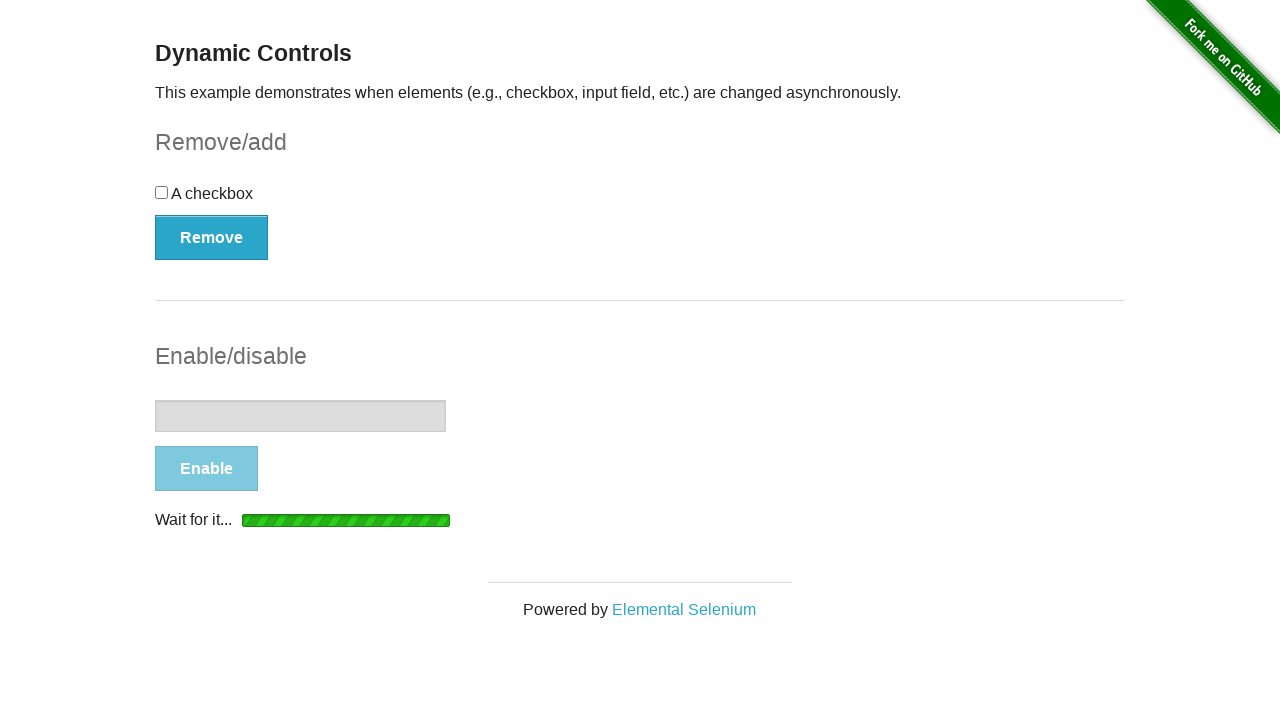

Waited for message element to appear
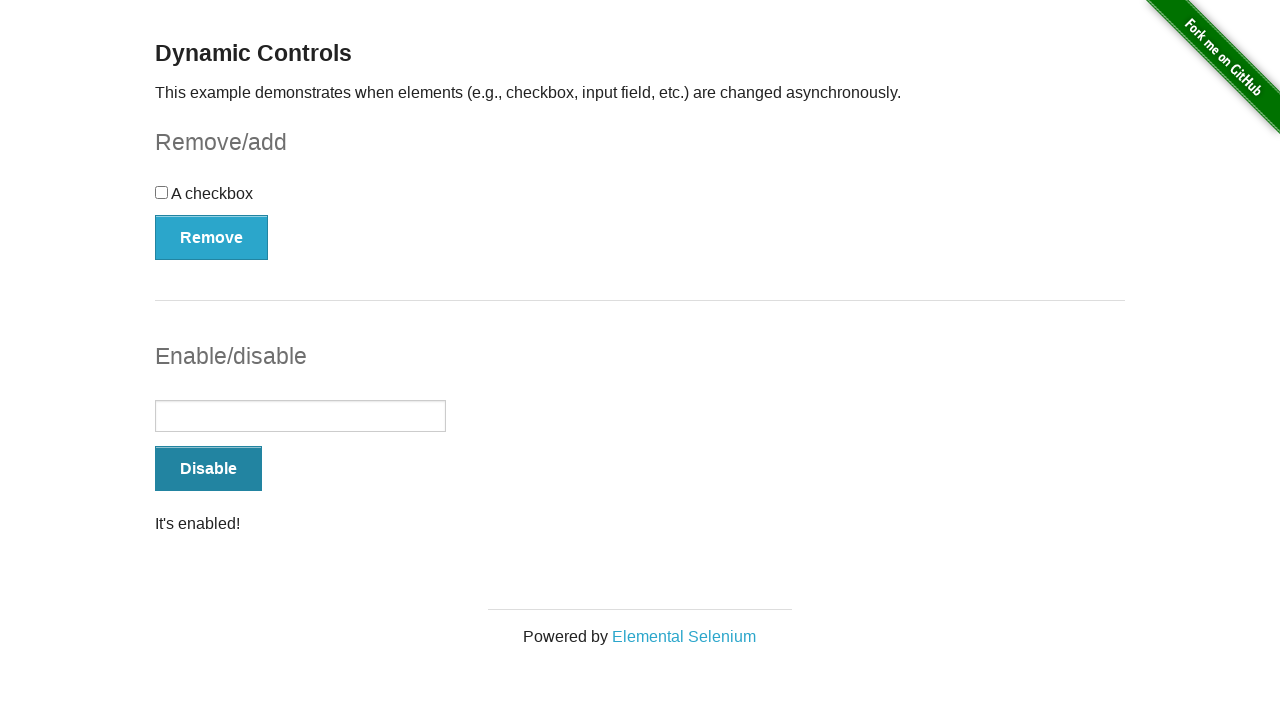

Retrieved message text content
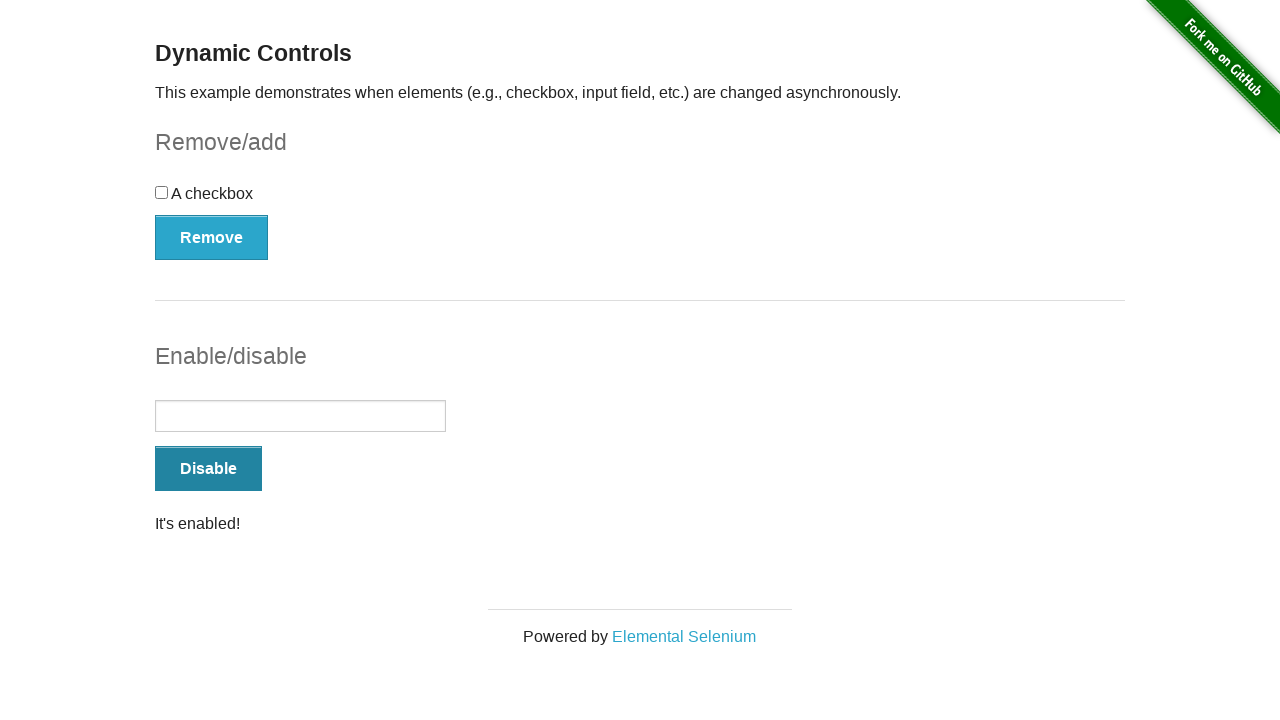

Verified message shows 'It's enabled!'
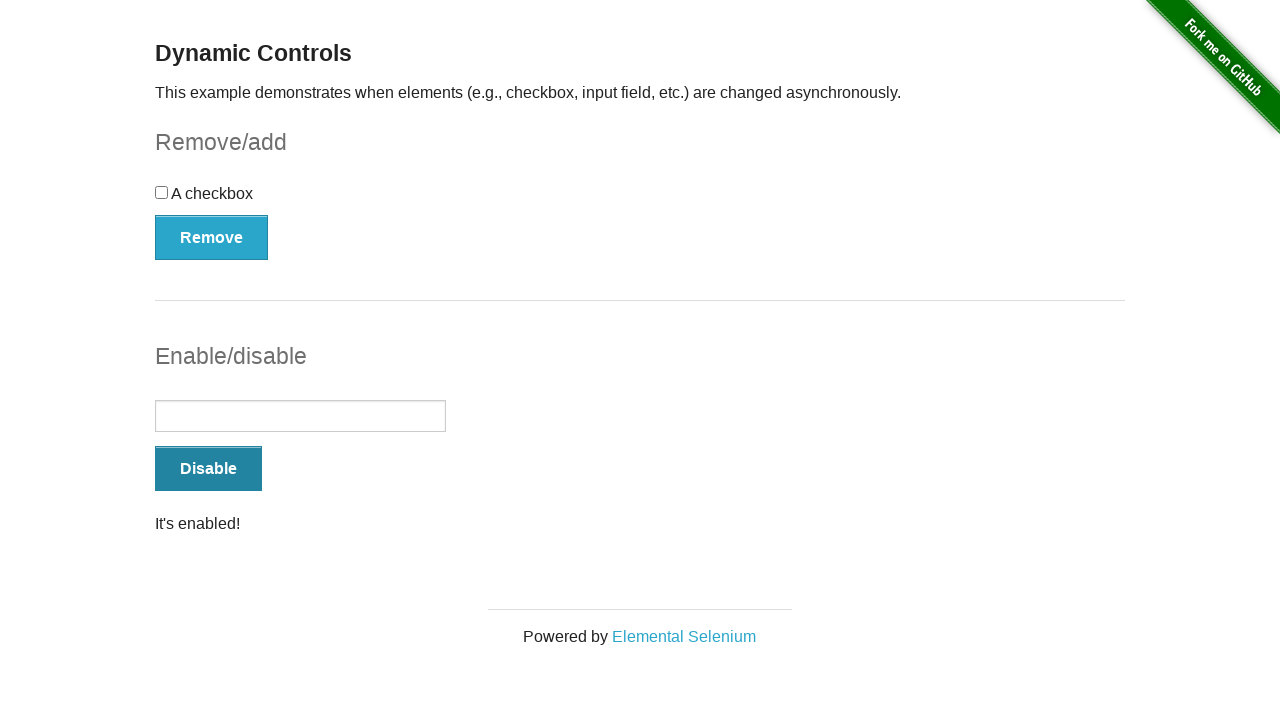

Clicked the Disable button at (208, 469) on button[type='button'] >> nth=1
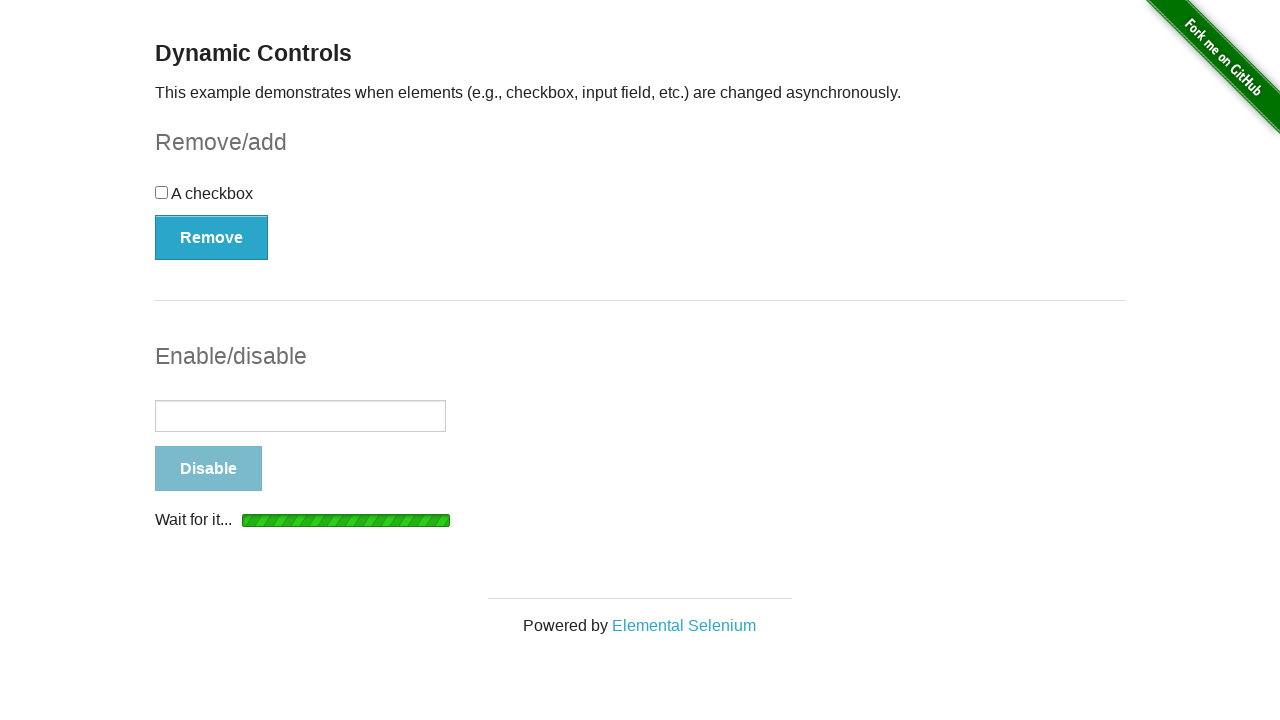

Waited for message element to appear
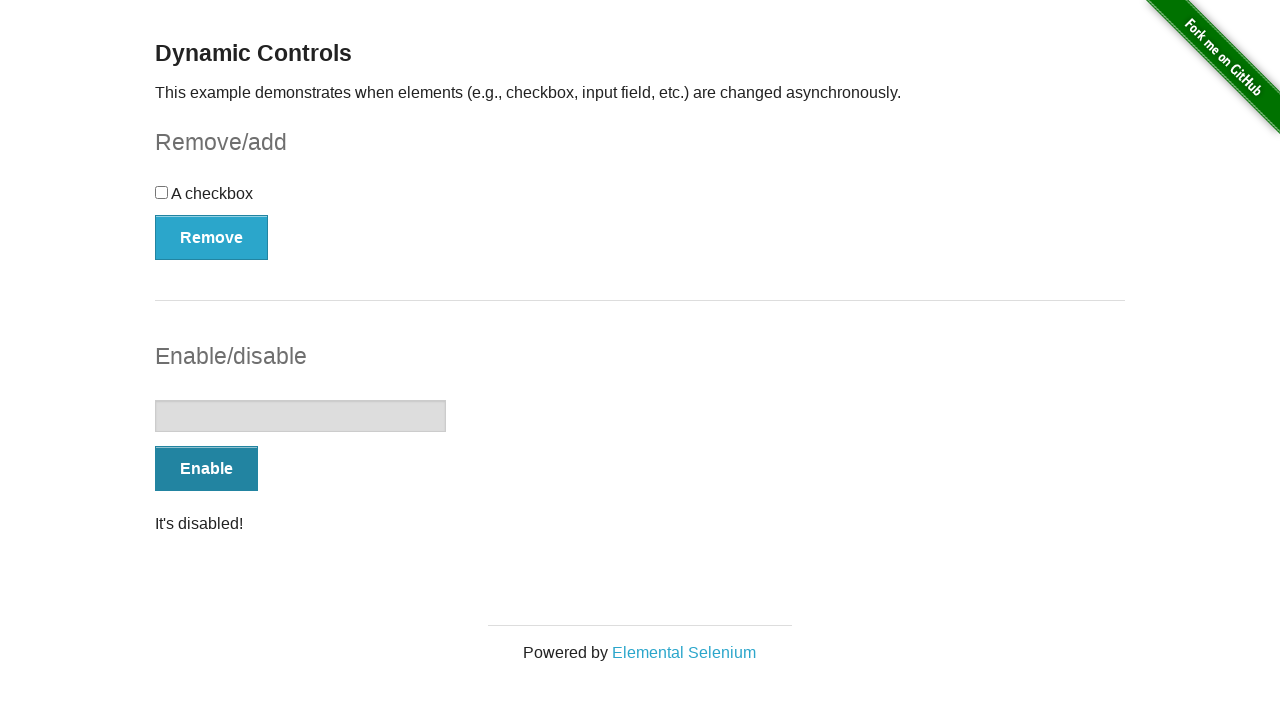

Retrieved message text content
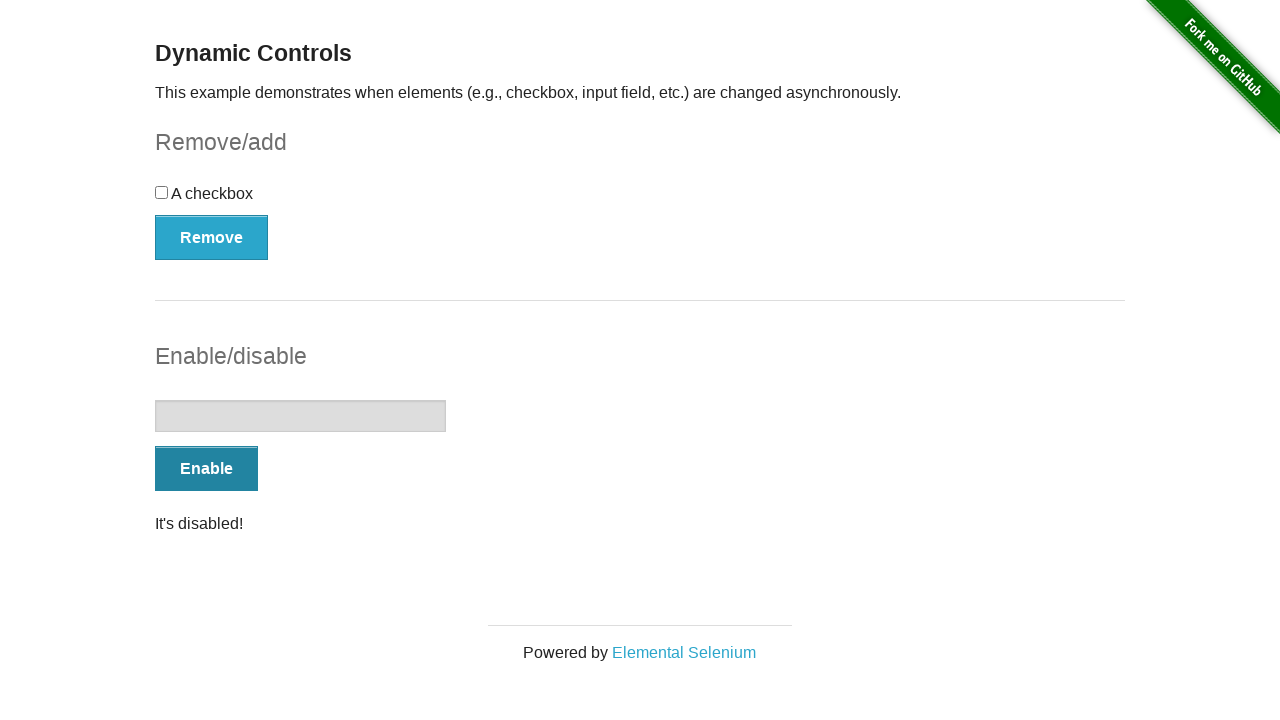

Verified message shows 'It's disabled!'
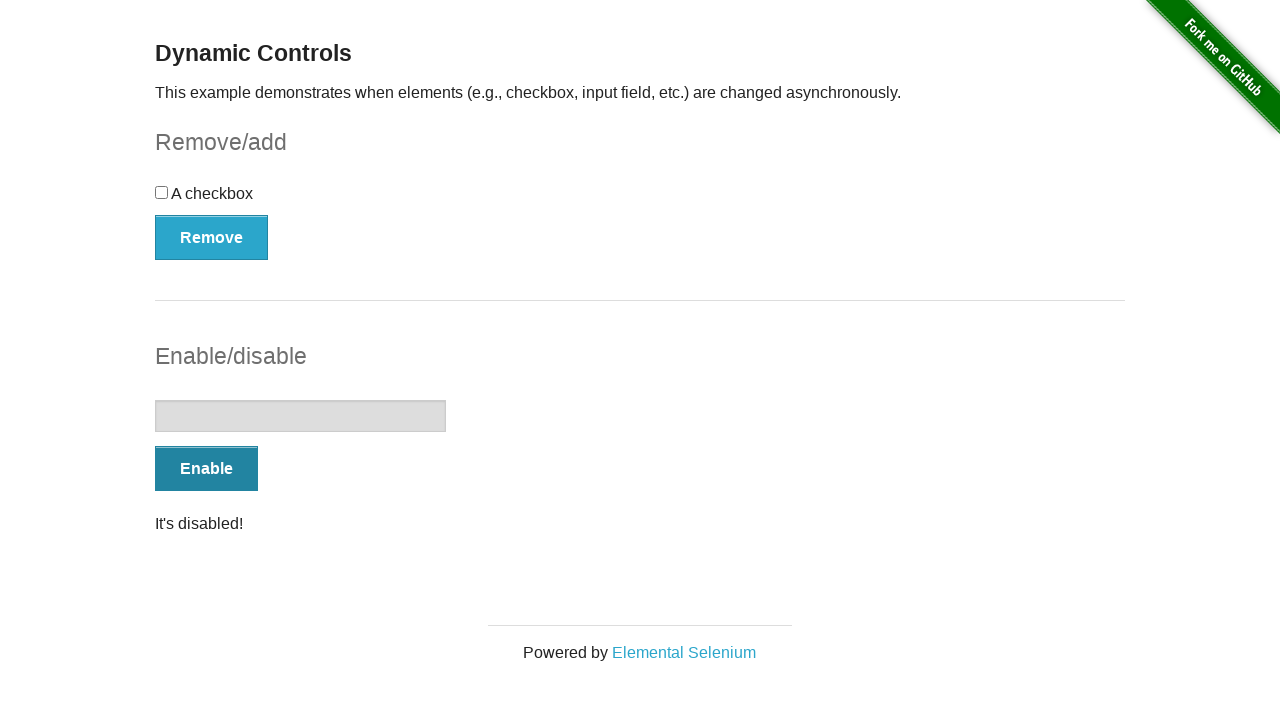

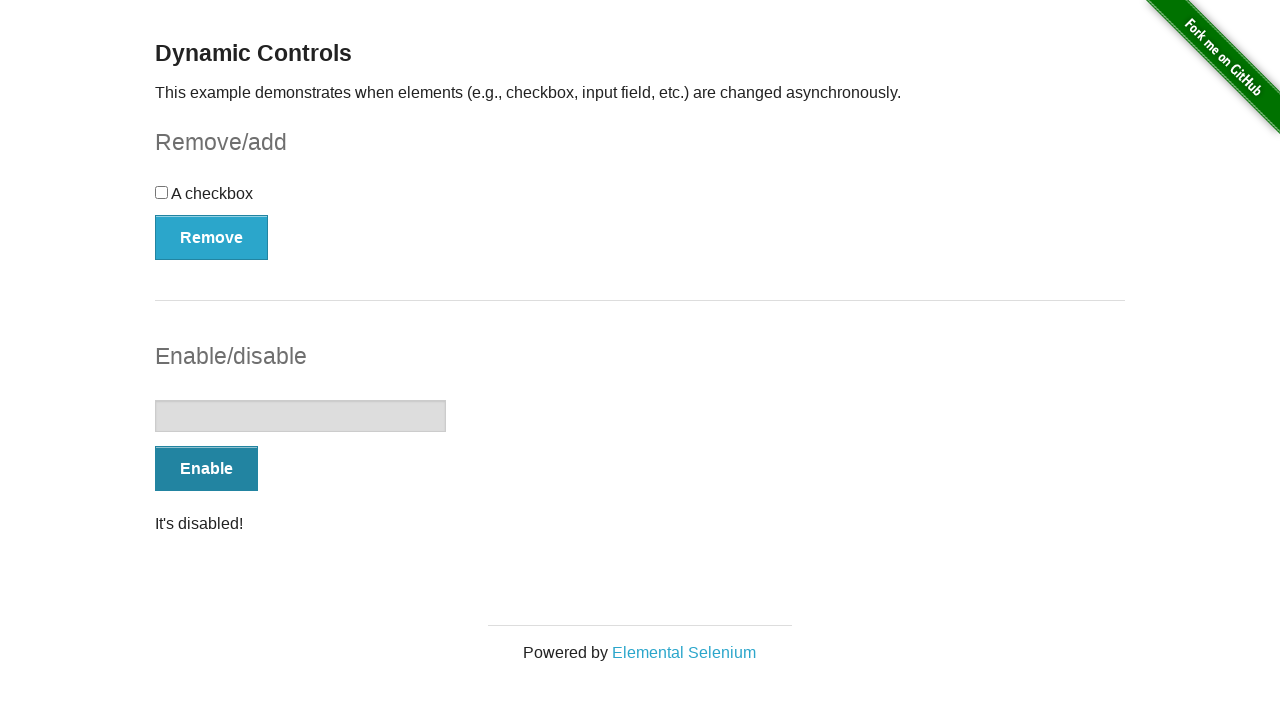